Gets an attribute value from an element, calculates a result, and submits a form with checkbox and radio selections

Starting URL: http://suninjuly.github.io/get_attribute.html

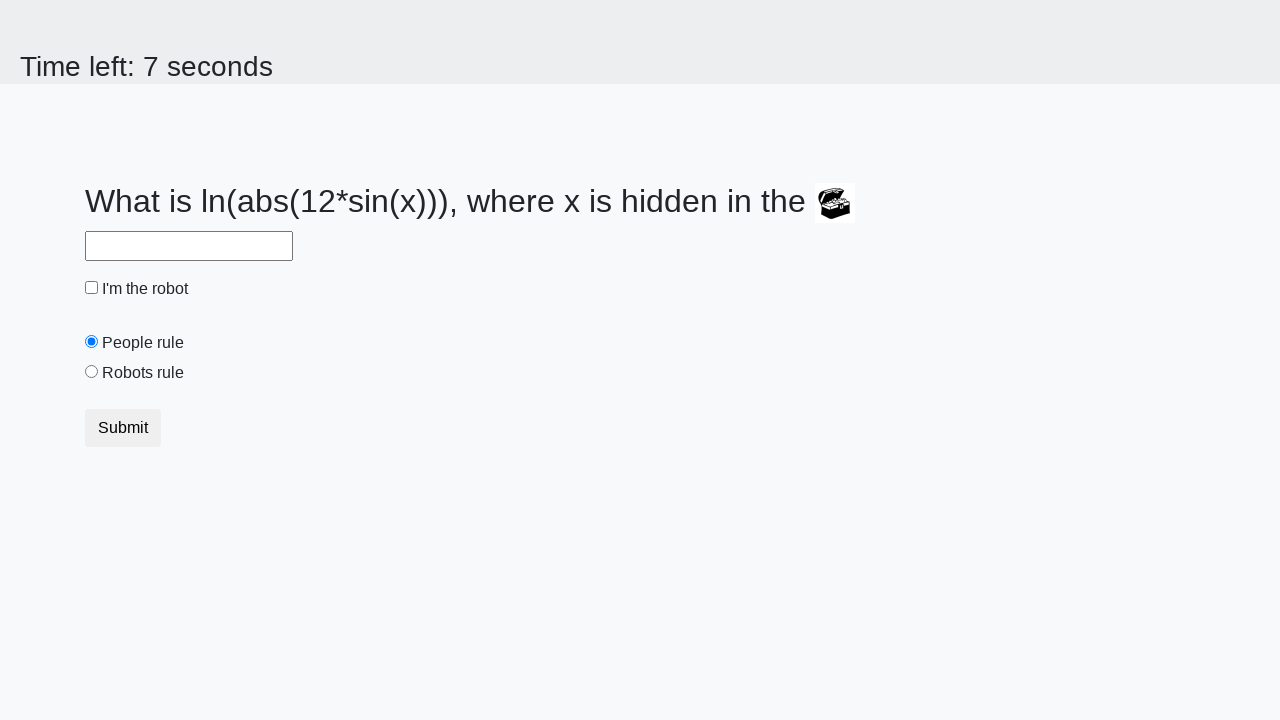

Located treasure element with ID 'treasure'
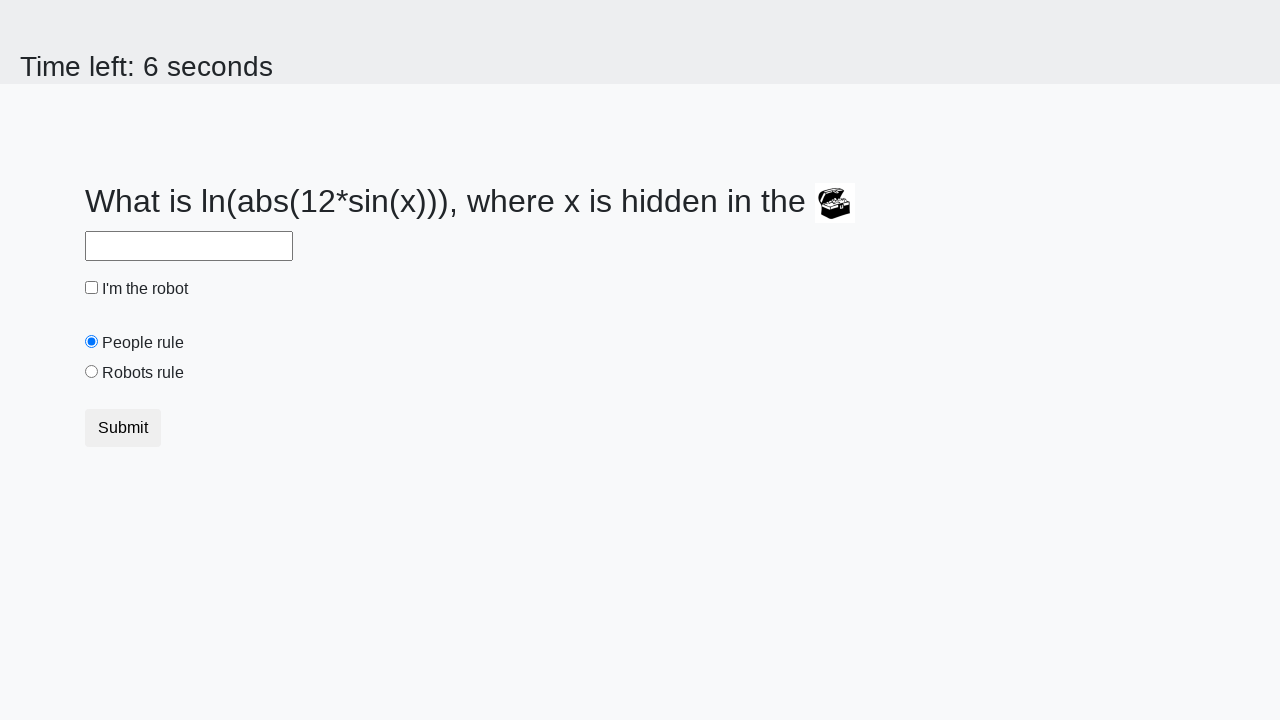

Retrieved 'valuex' attribute from treasure element and converted to integer
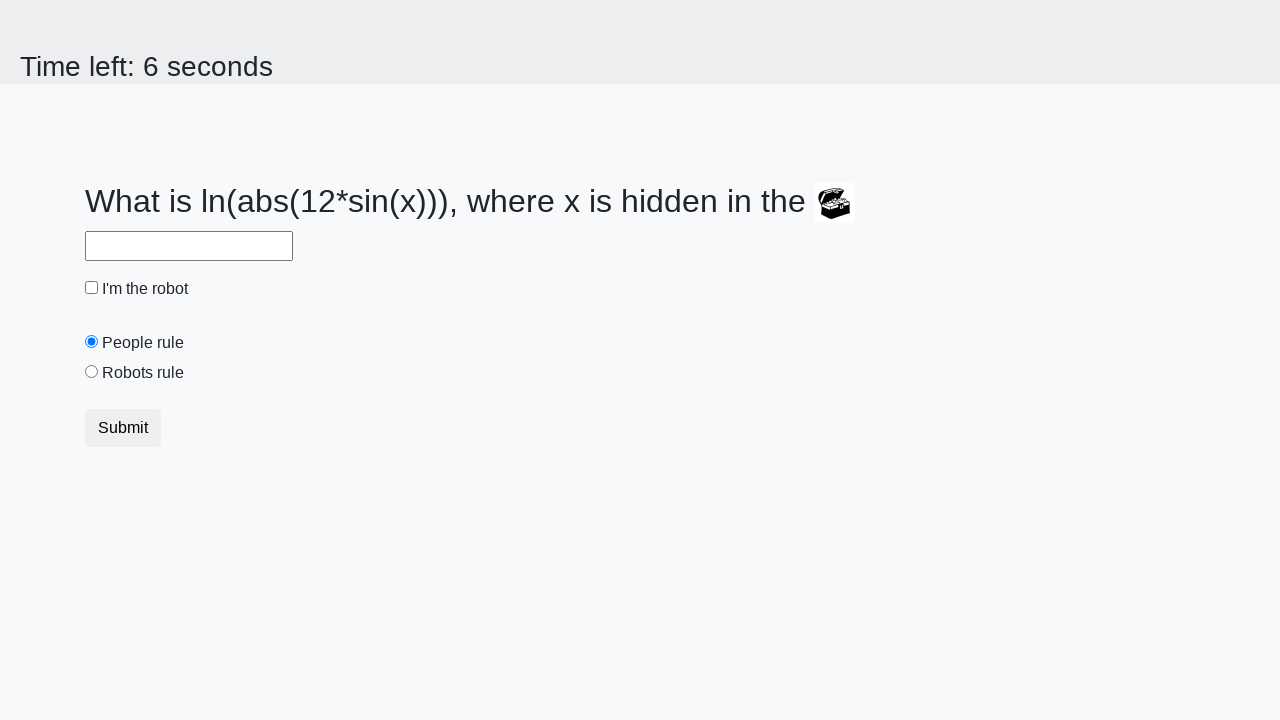

Calculated mathematical answer: log(abs(12 * sin(457))) = 2.479723091474396
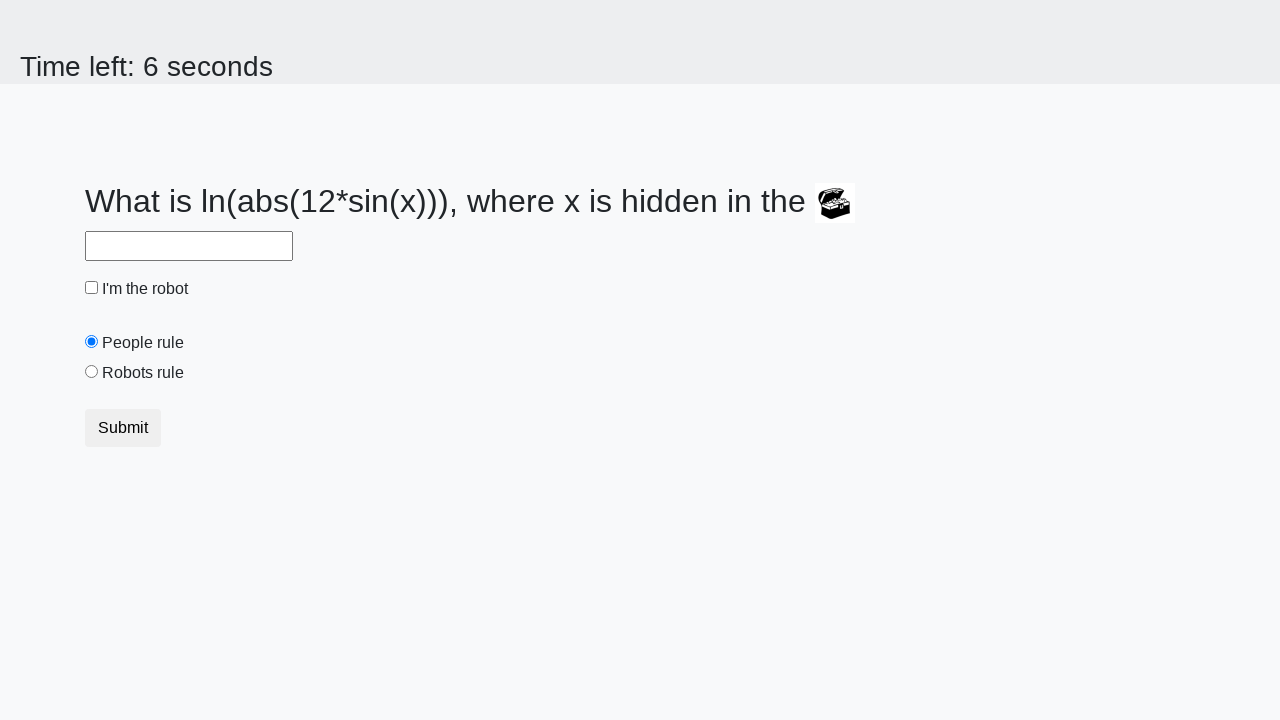

Filled answer field with calculated value: 2.479723091474396 on #answer
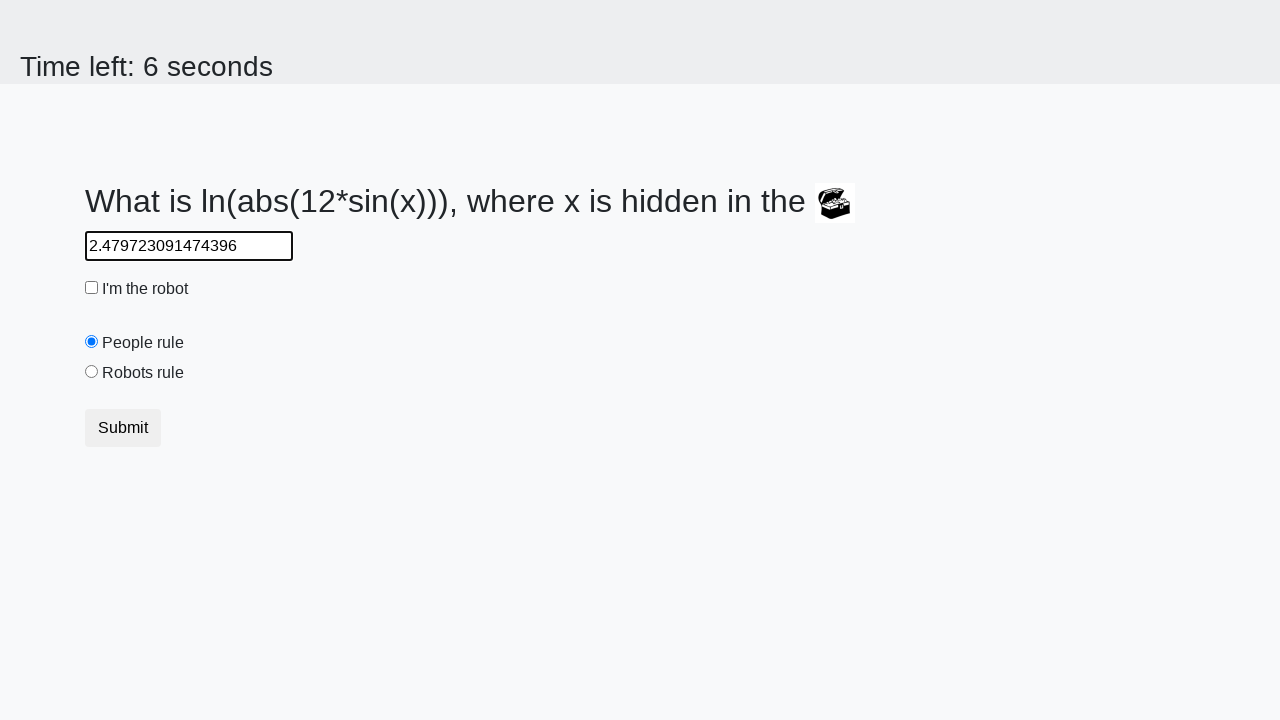

Checked the robot checkbox at (92, 288) on #robotCheckbox
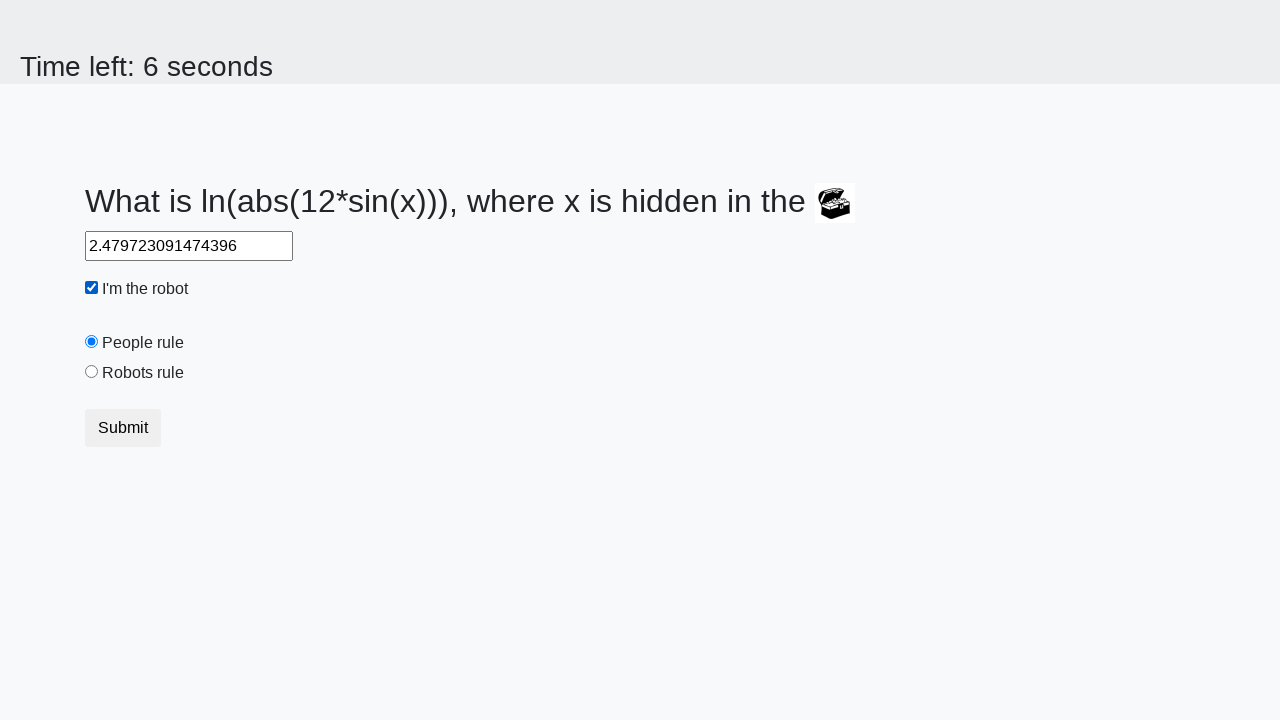

Selected the 'robots rule' radio button at (92, 372) on #robotsRule
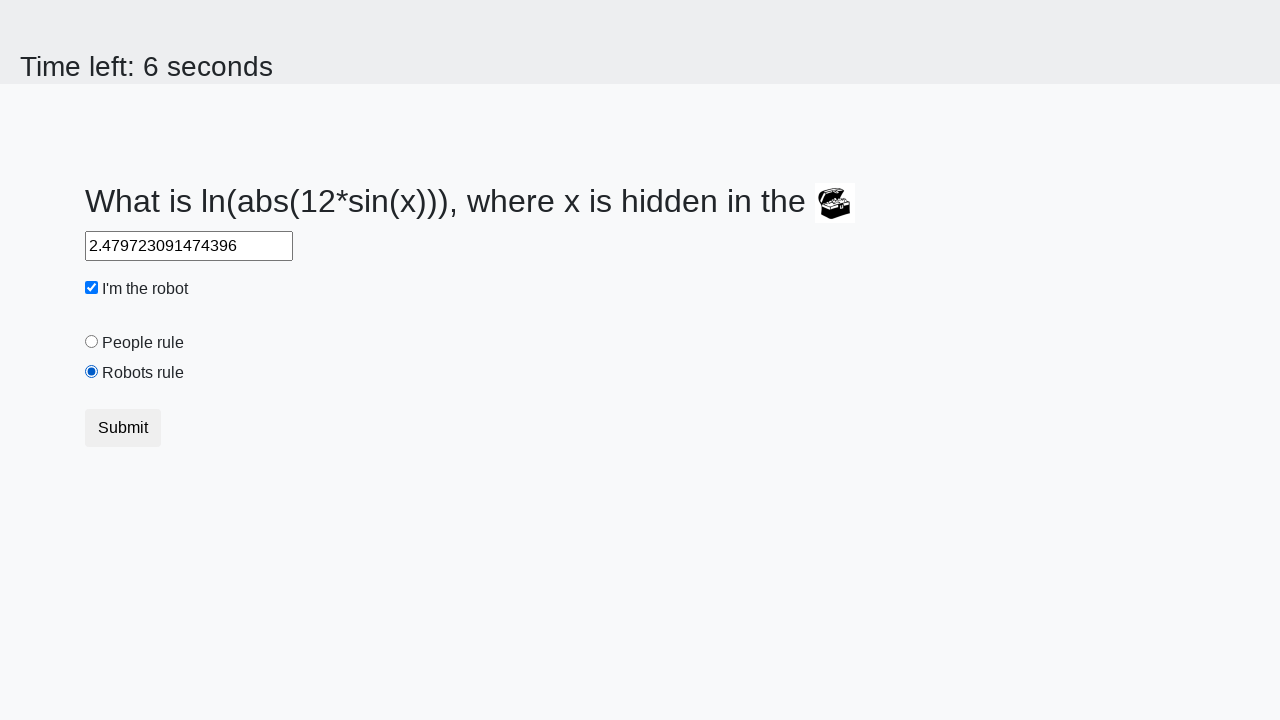

Clicked the submit button to submit the form at (123, 428) on .btn
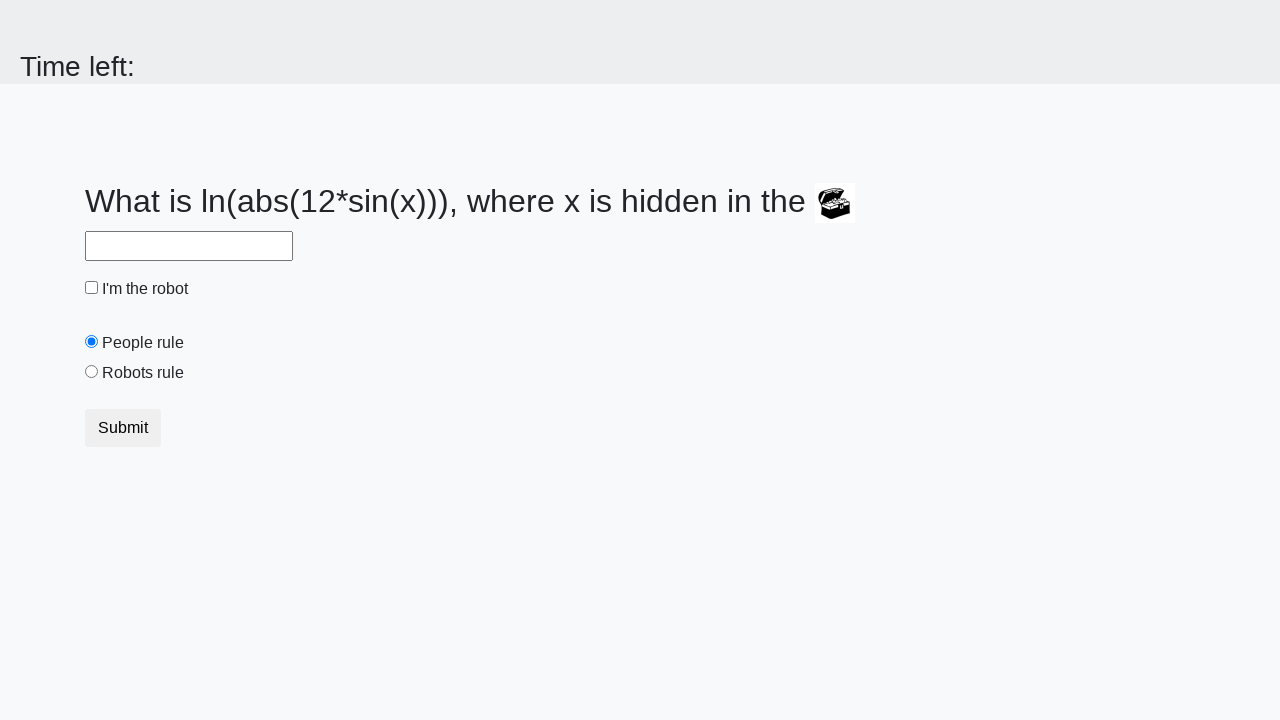

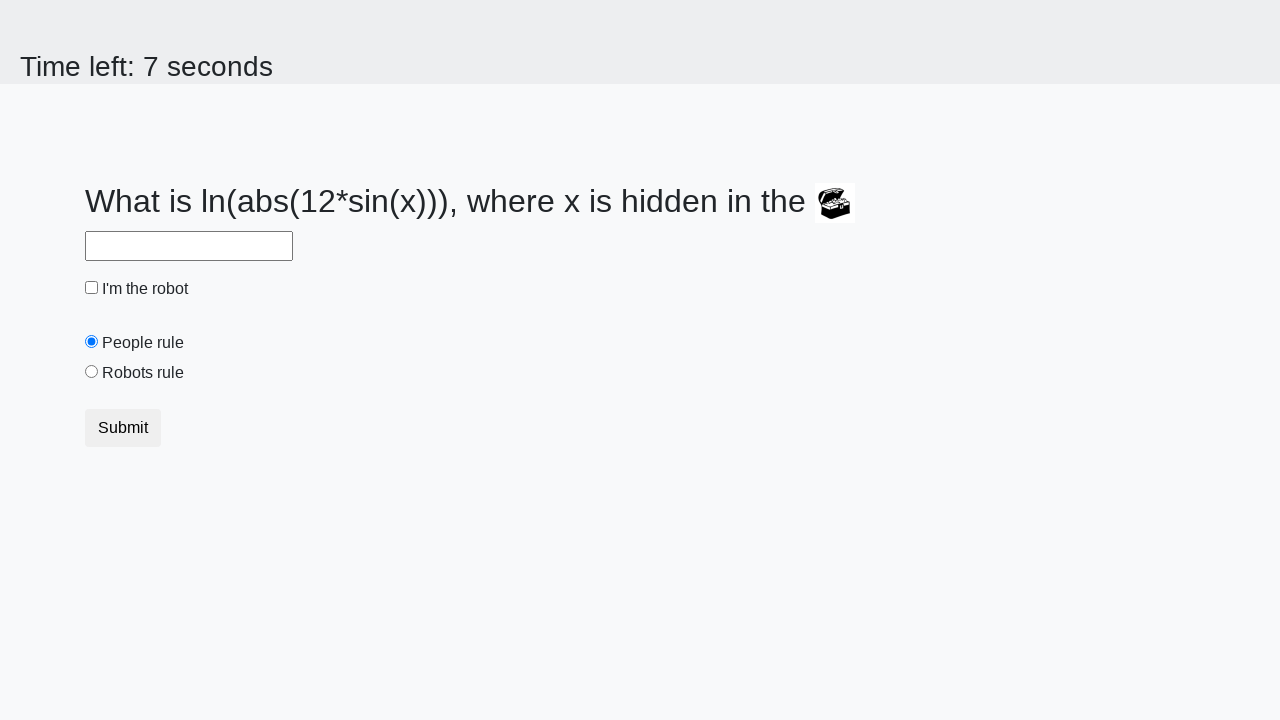